Verifies that the country dropdown on the OrangeHRM contact sales page contains "India" as an option by checking the dropdown values.

Starting URL: https://www.orangehrm.com/en/contact-sales/

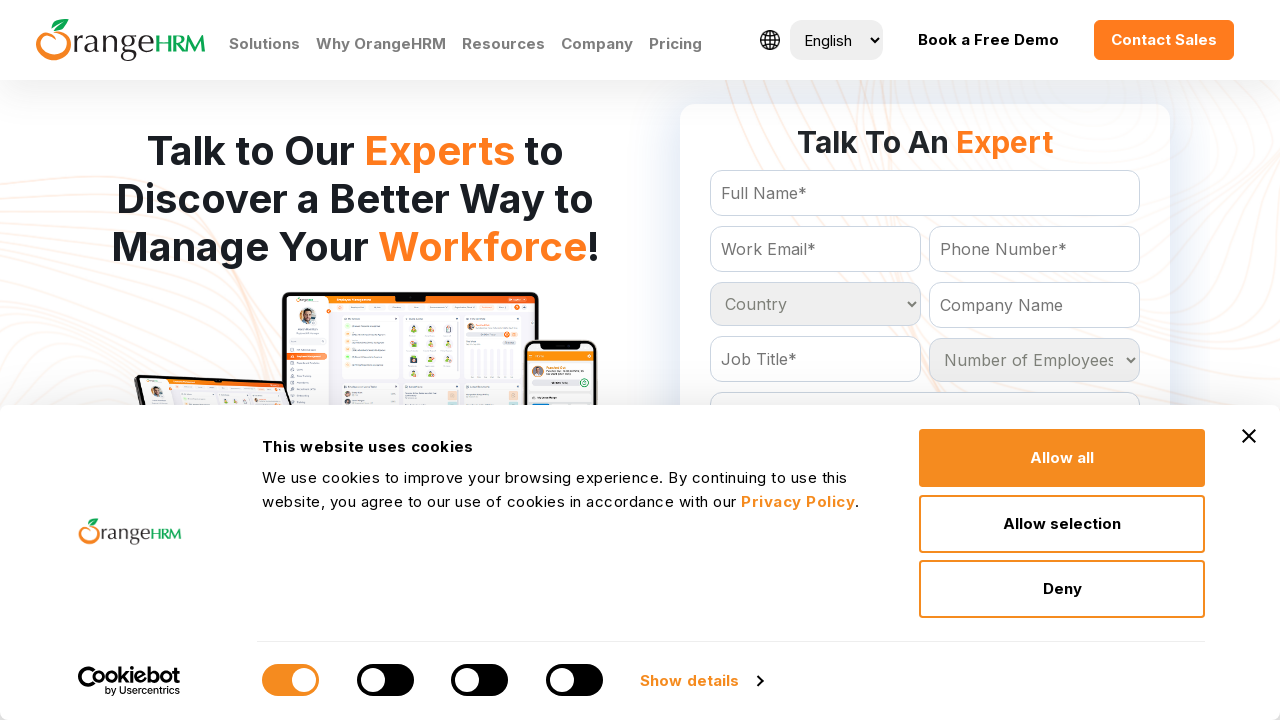

Country dropdown selector loaded
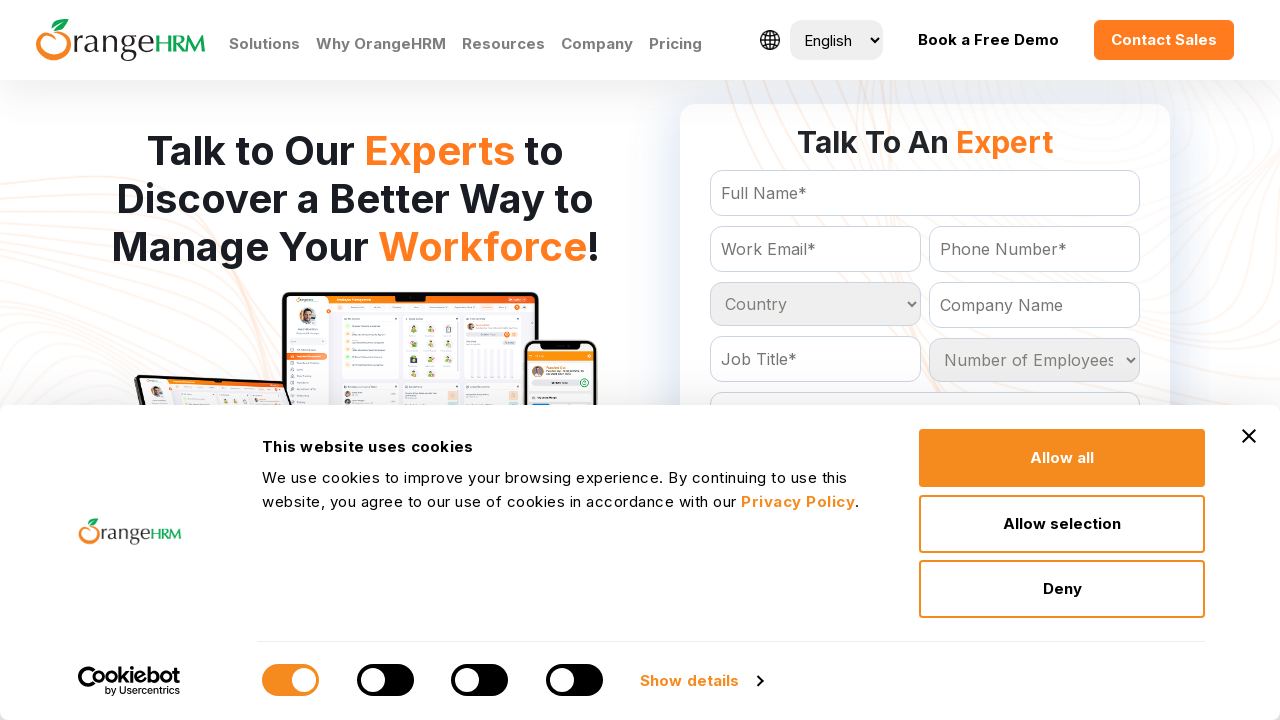

Retrieved all option elements from country dropdown
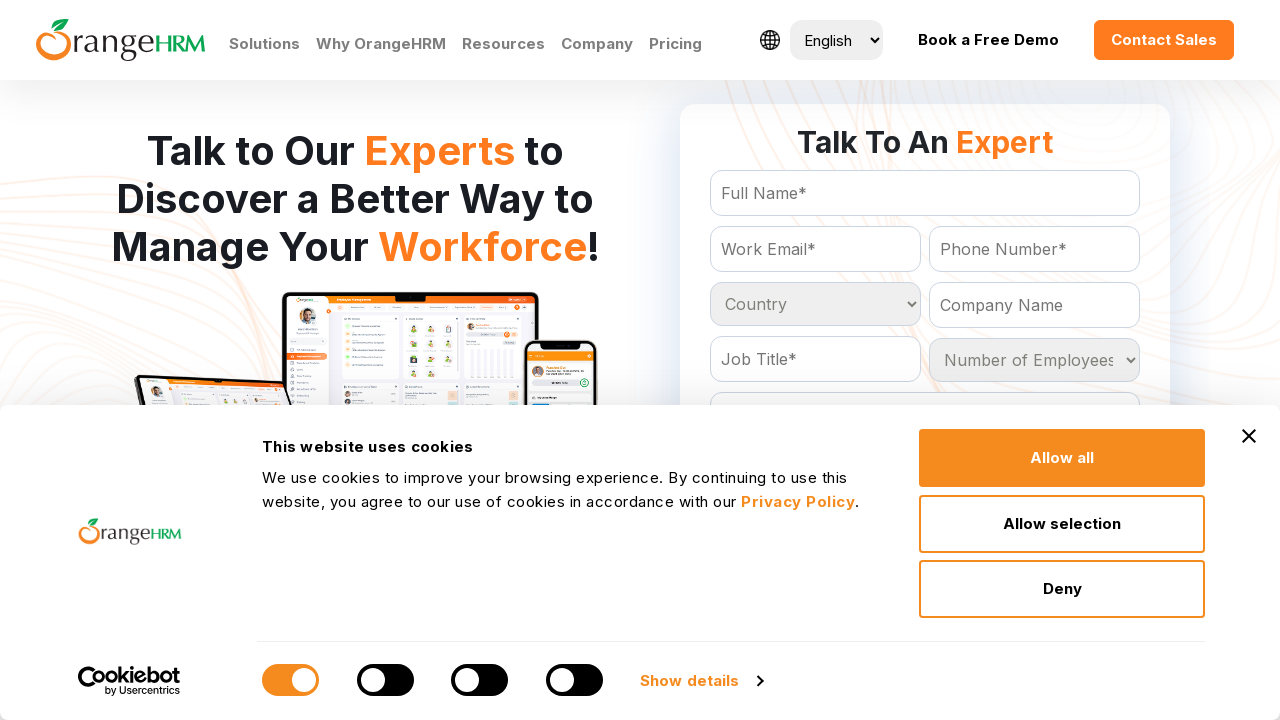

Extracted 232 country values from dropdown options
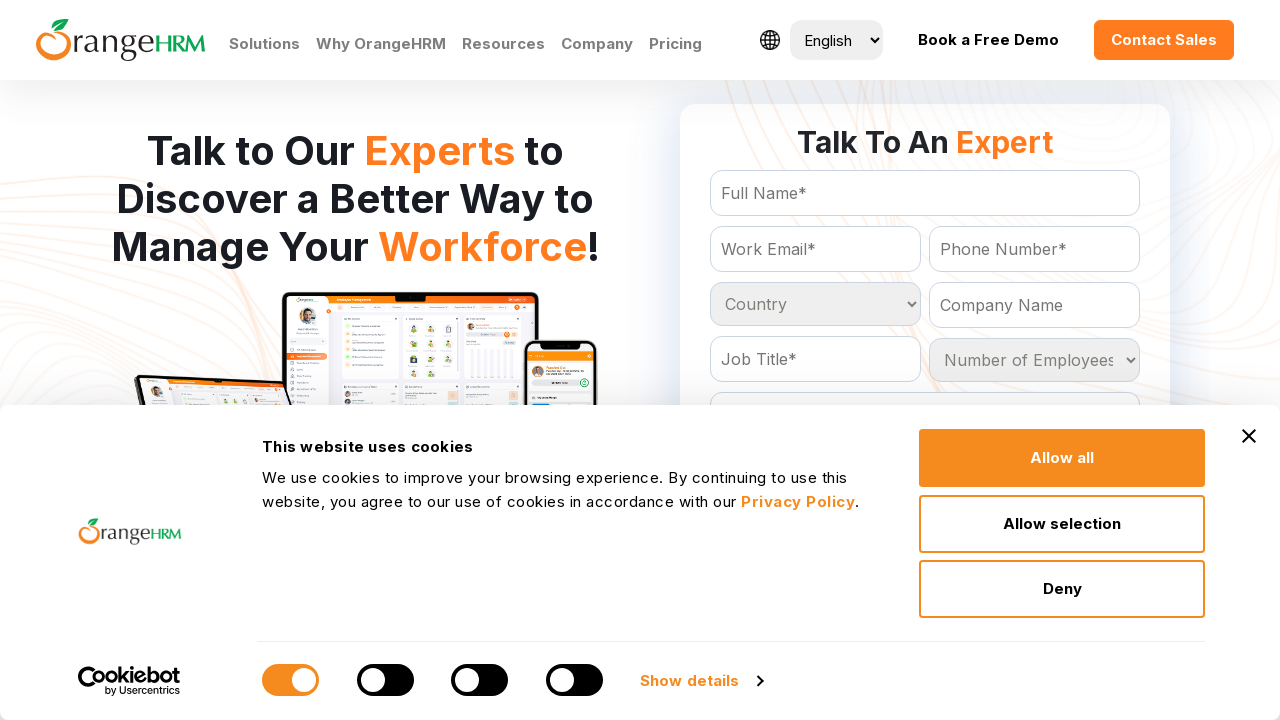

Verified that 'India' is present in country dropdown values
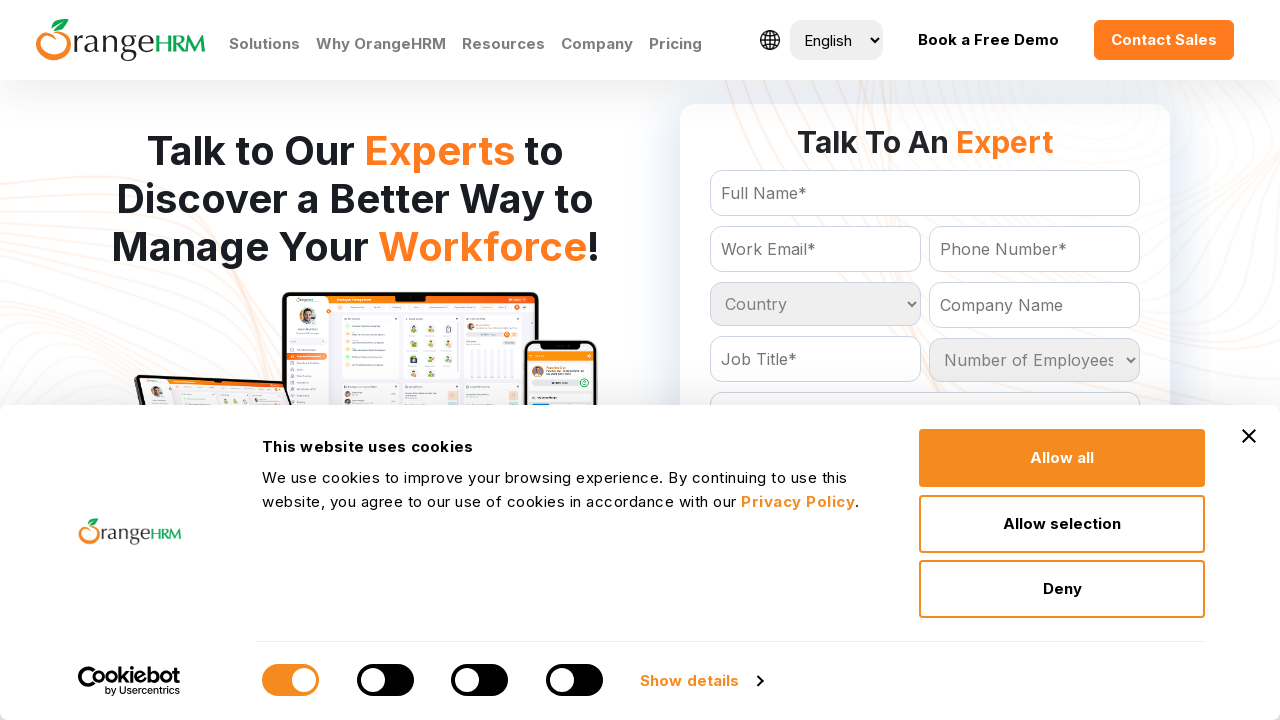

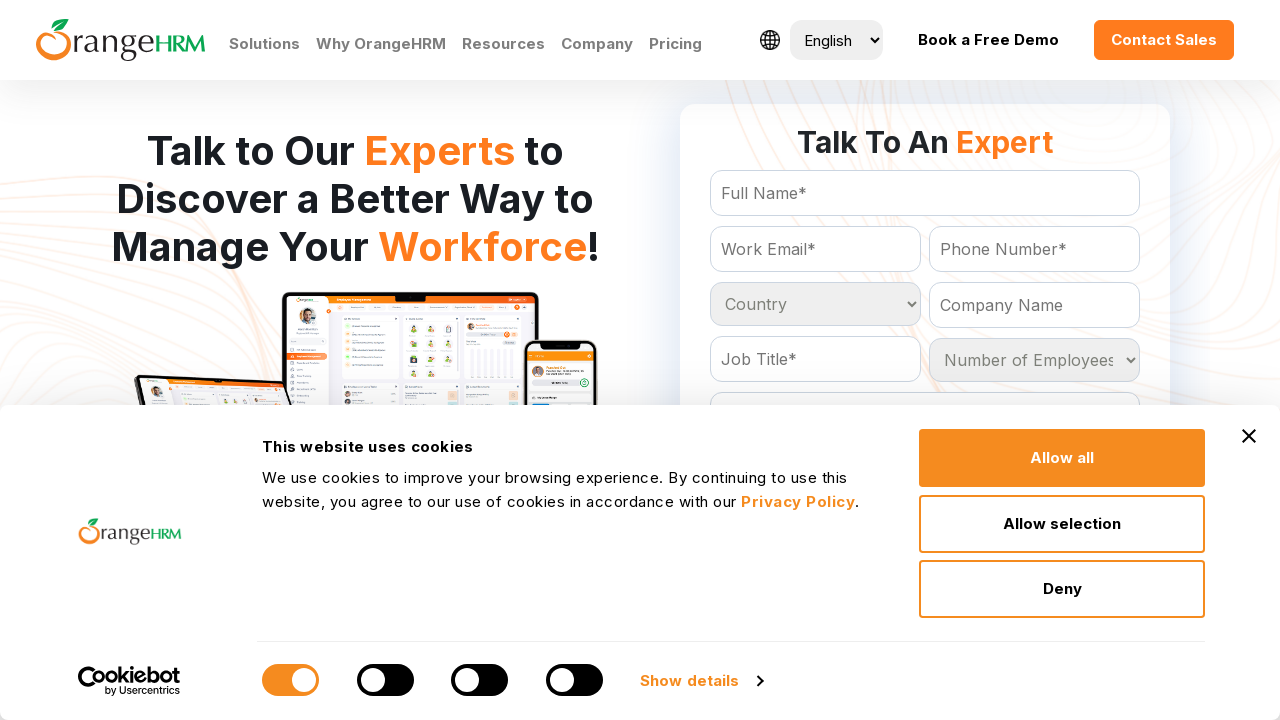